Tests keyboard key press functionality by sending the TAB key using the keyboard without targeting a specific element, and verifying the result text.

Starting URL: https://the-internet.herokuapp.com/key_presses

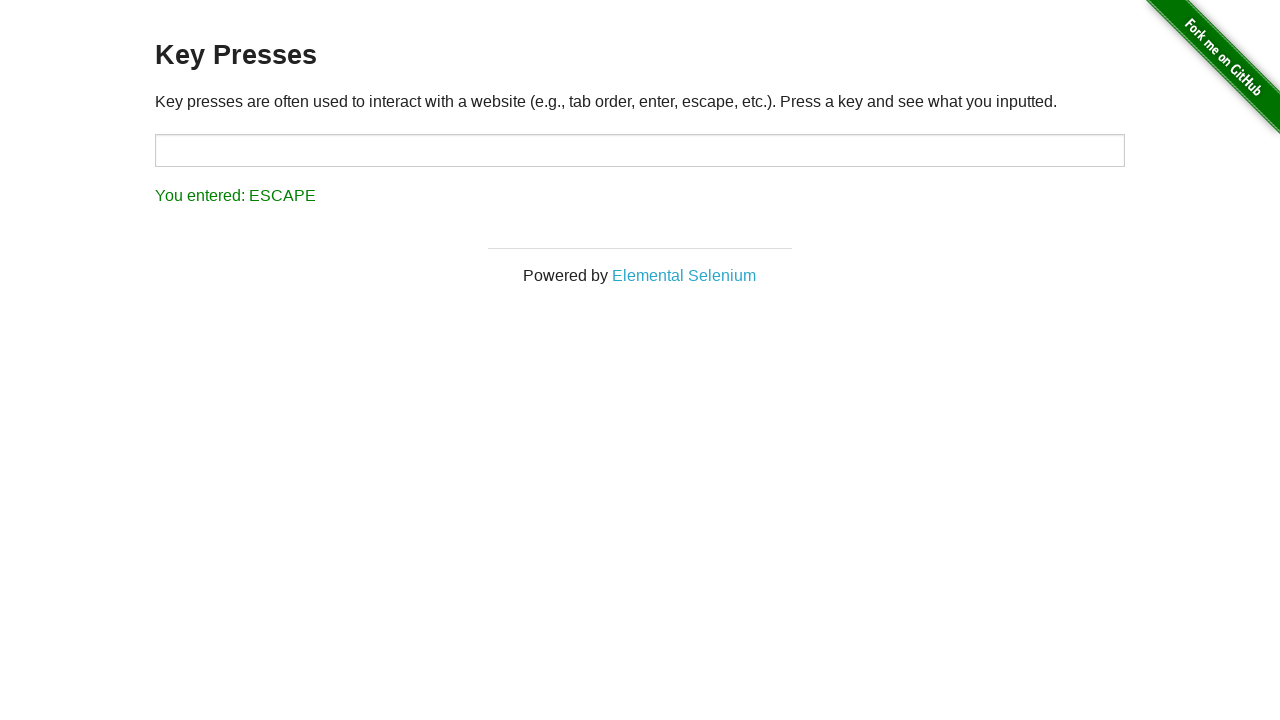

Navigated to key presses test page
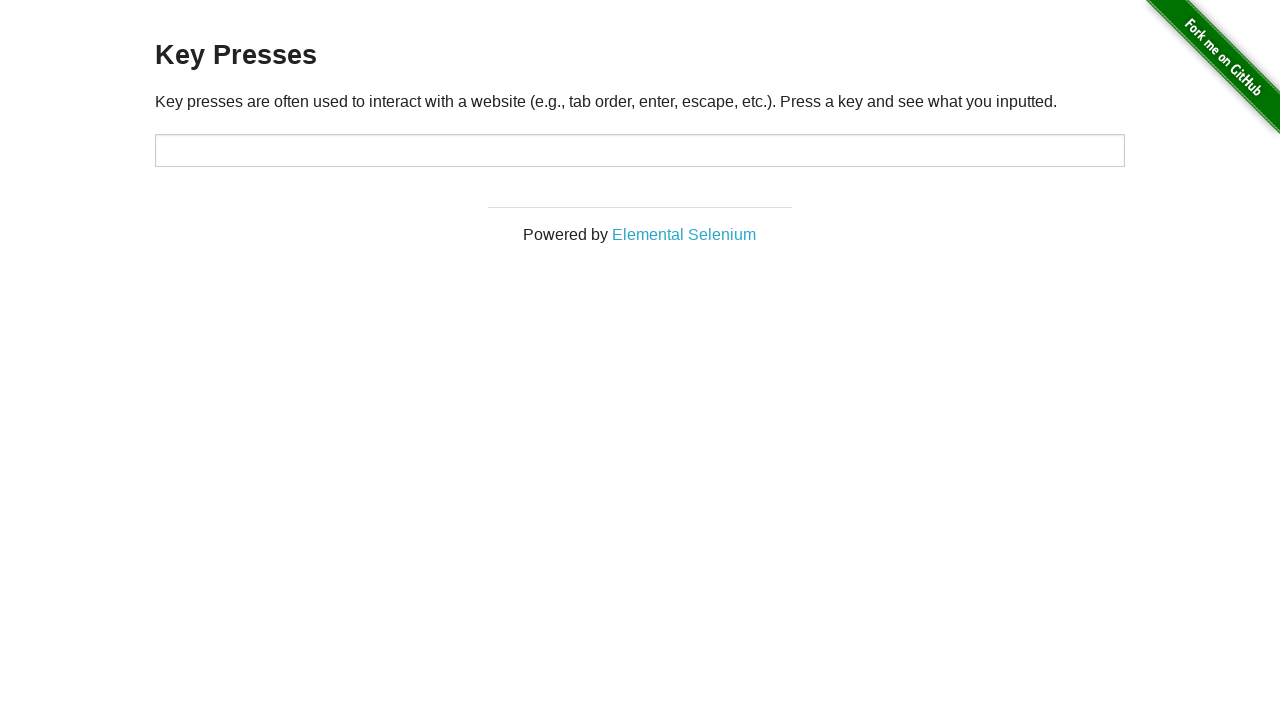

Pressed TAB key using keyboard
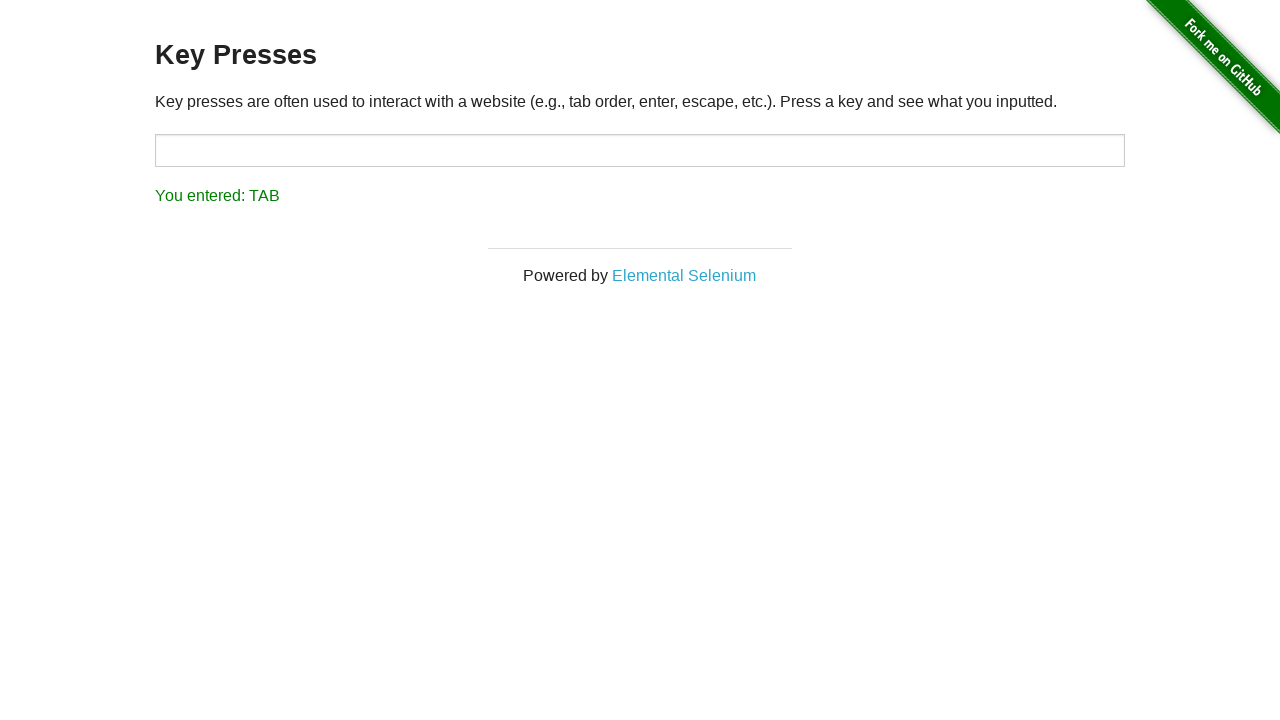

Result element loaded
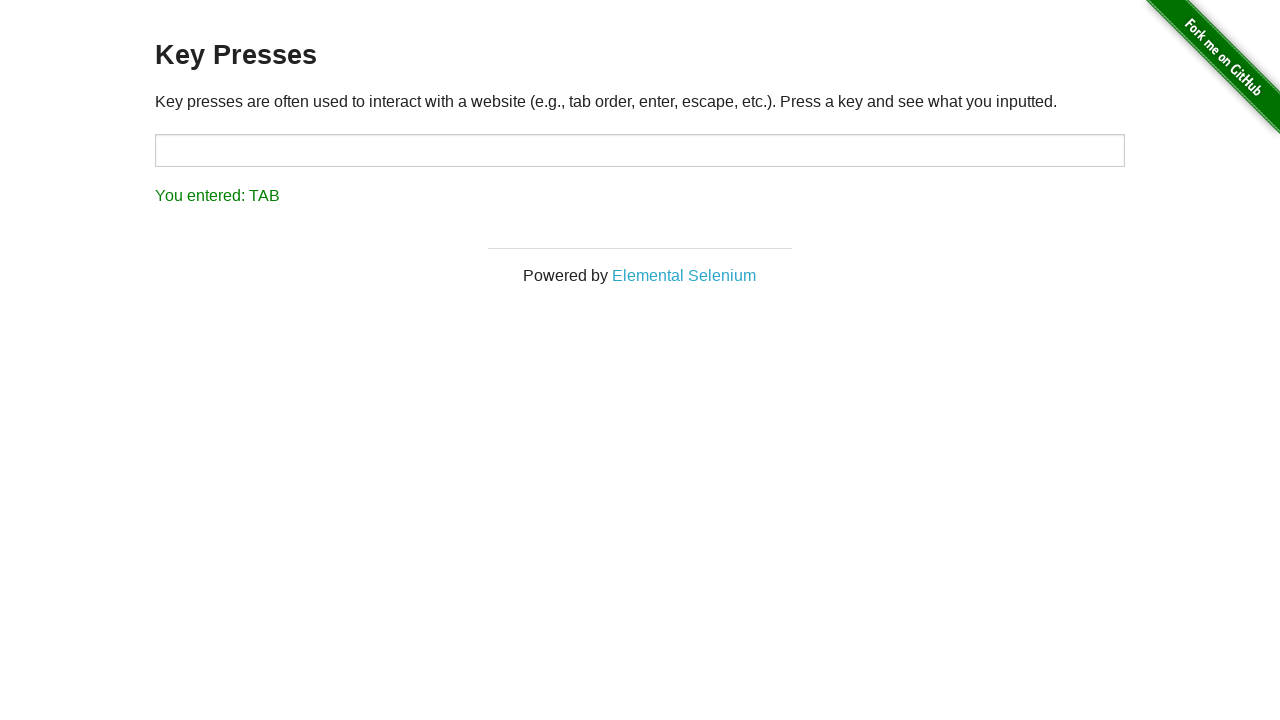

Retrieved result text content
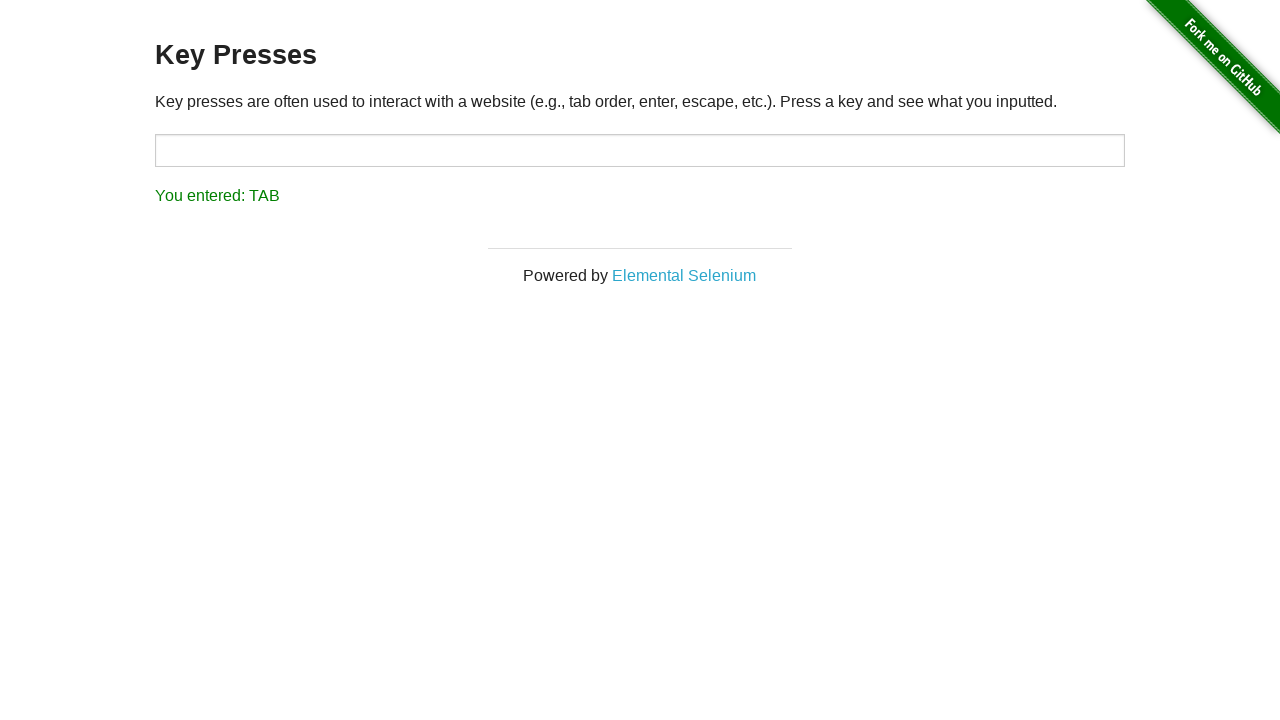

Verified result text shows 'You entered: TAB'
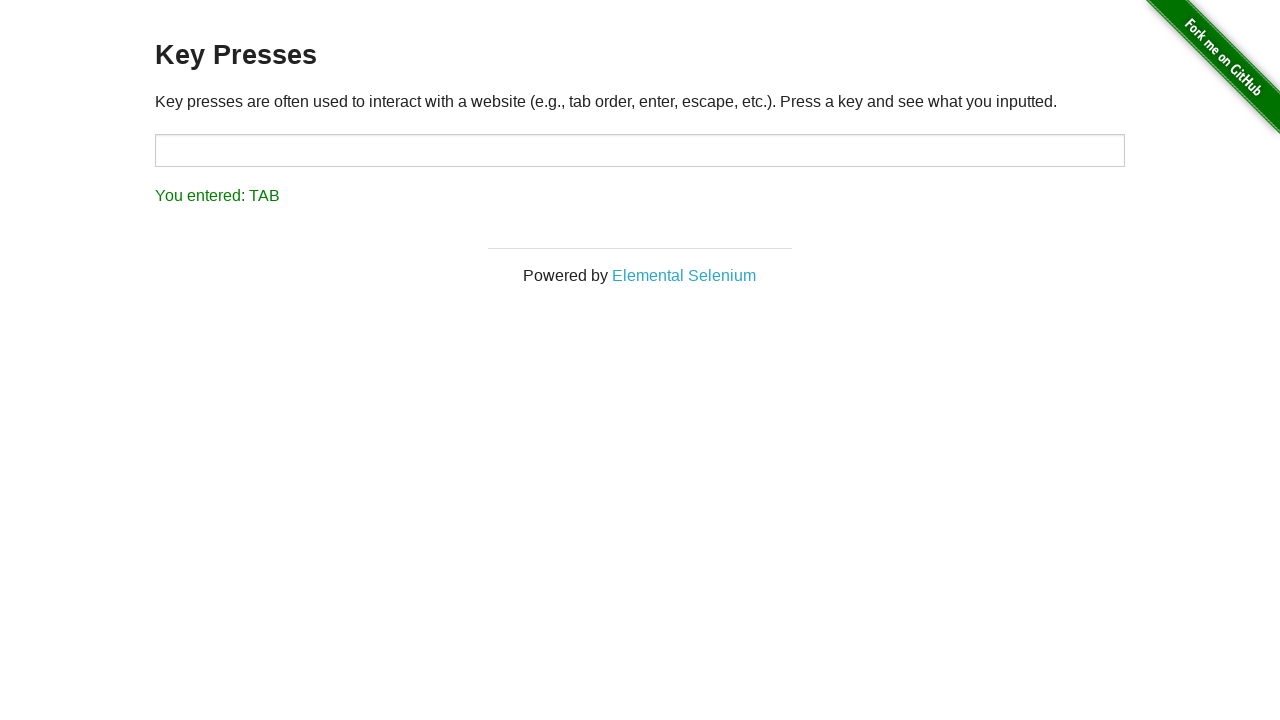

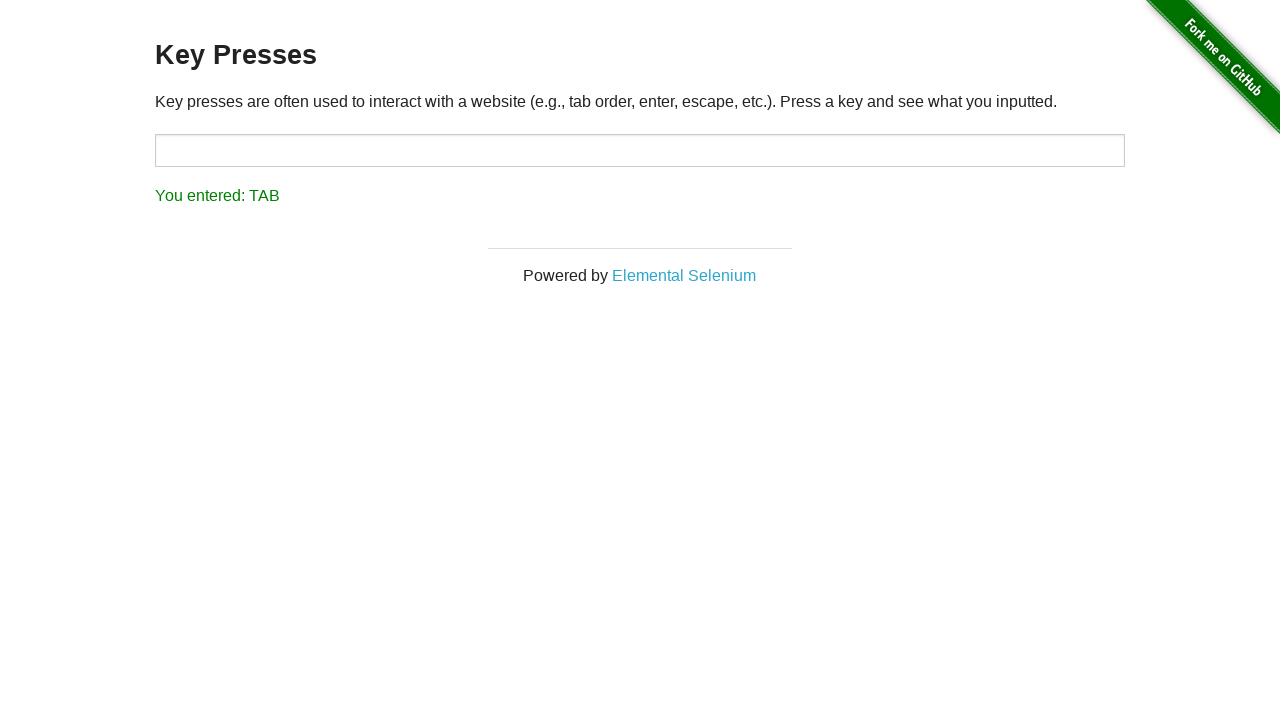